Tests checkbox interactions by navigating to checkboxes page and checking/unchecking the first checkbox

Starting URL: https://the-internet.herokuapp.com/

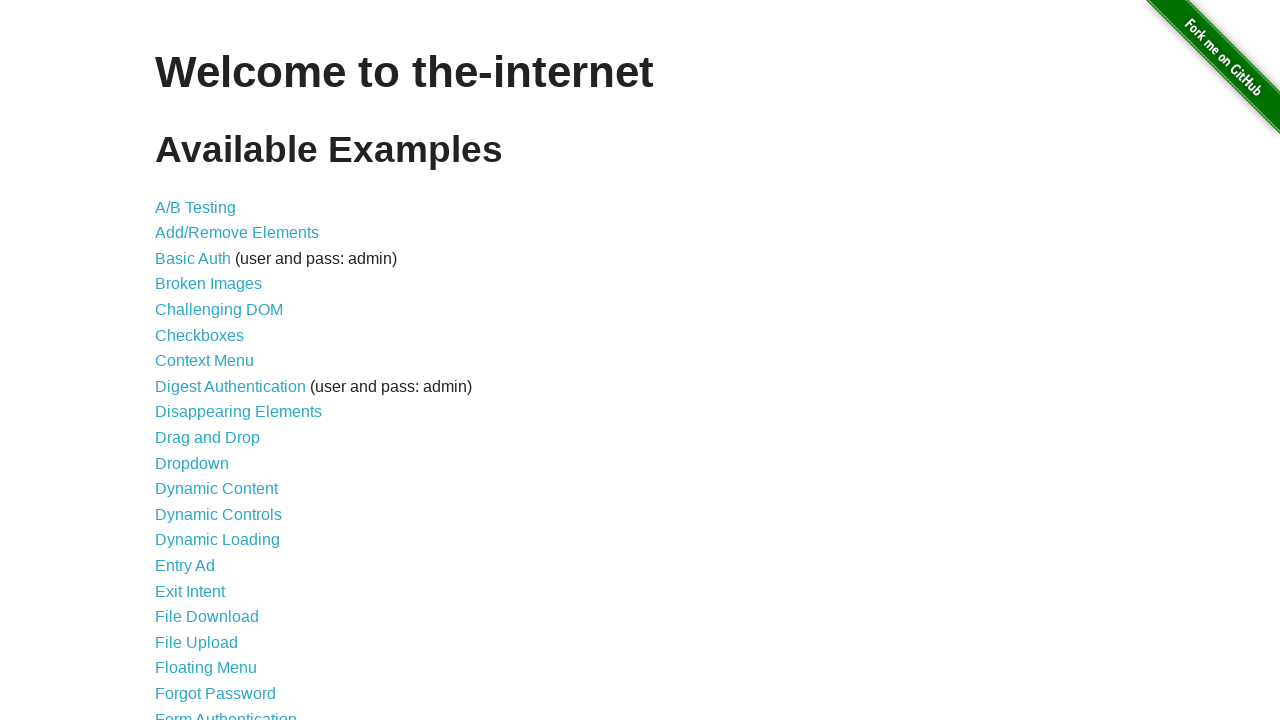

Clicked on checkboxes link to navigate to checkboxes page at (200, 335) on [href='/checkboxes']
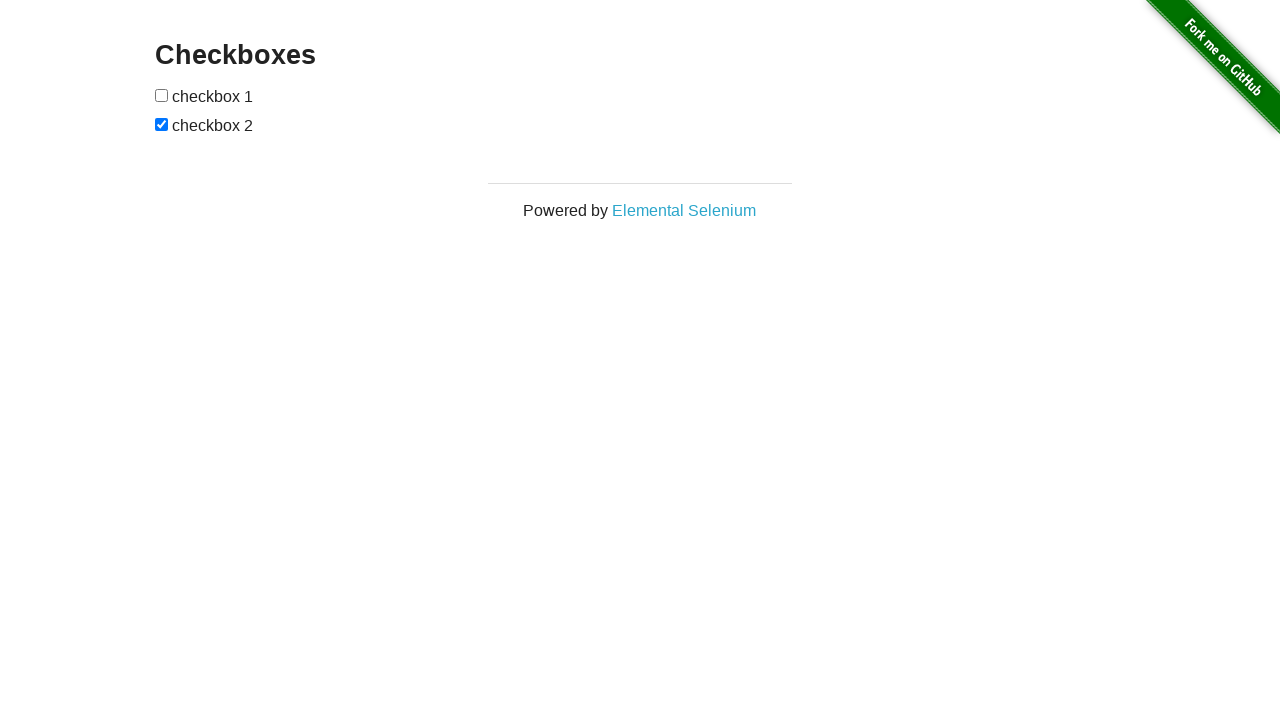

Checked the first checkbox at (162, 95) on #checkboxes input >> nth=0
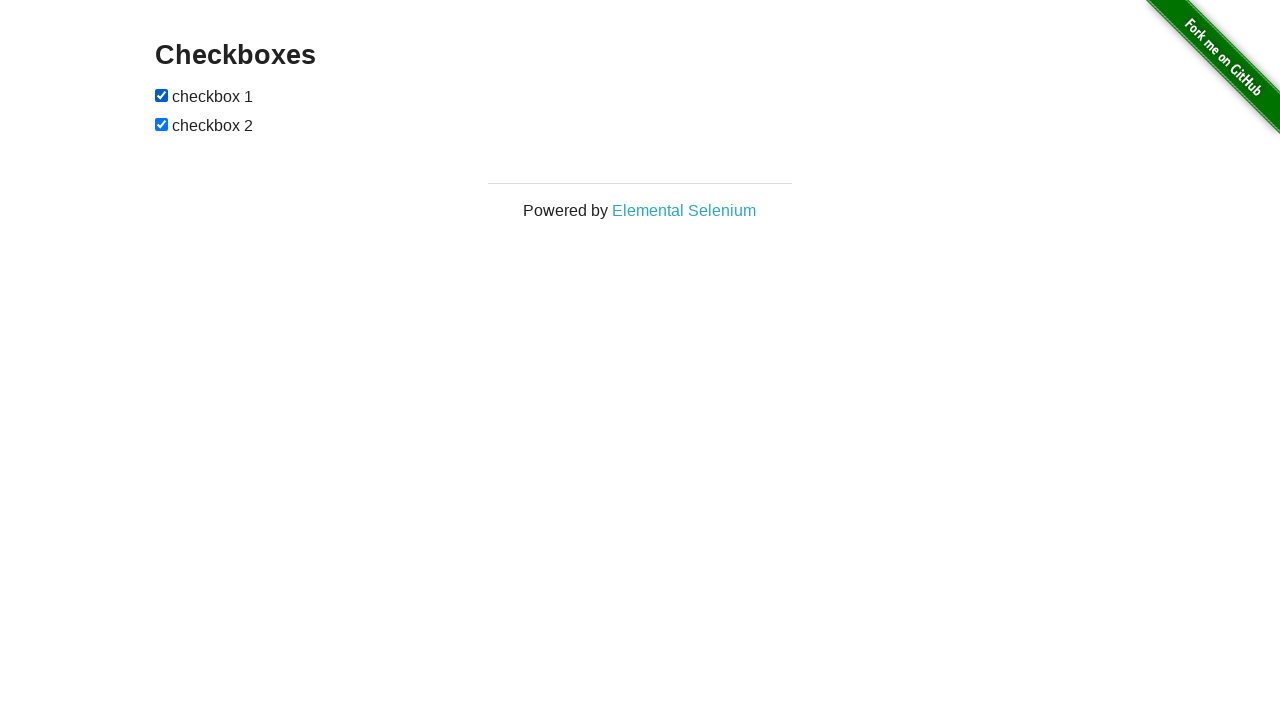

Unchecked the first checkbox at (162, 95) on #checkboxes input >> nth=0
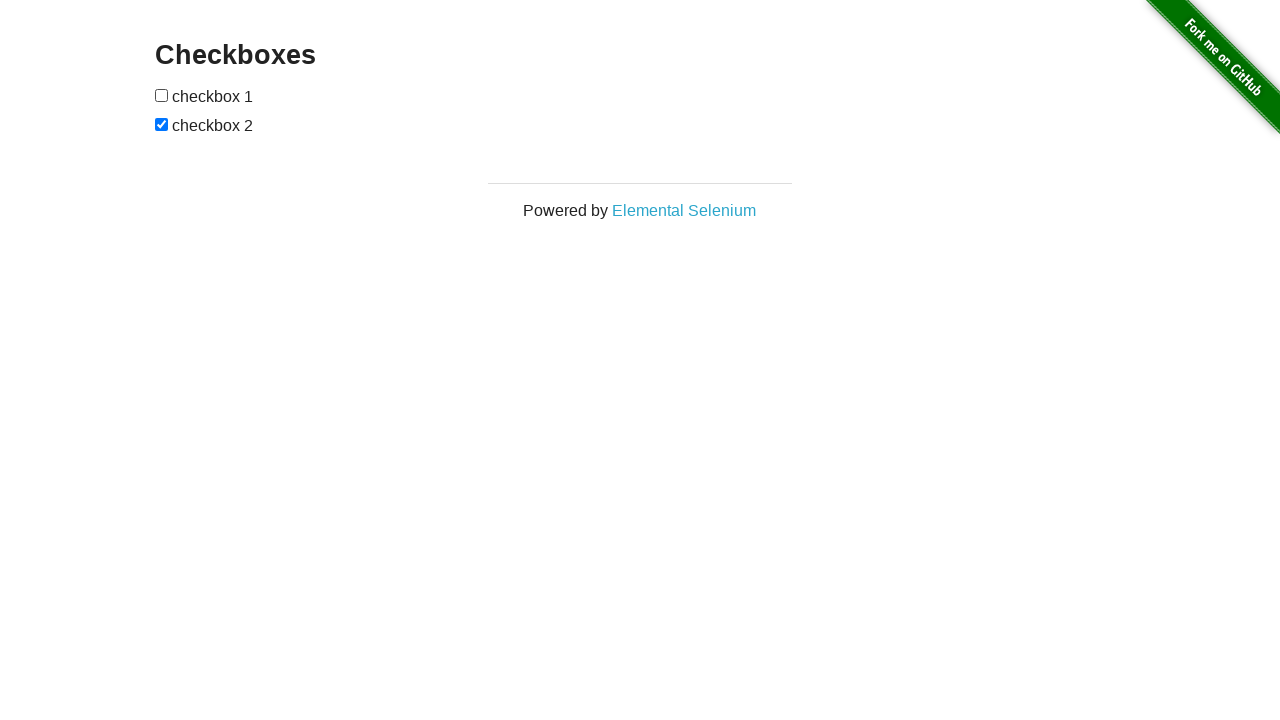

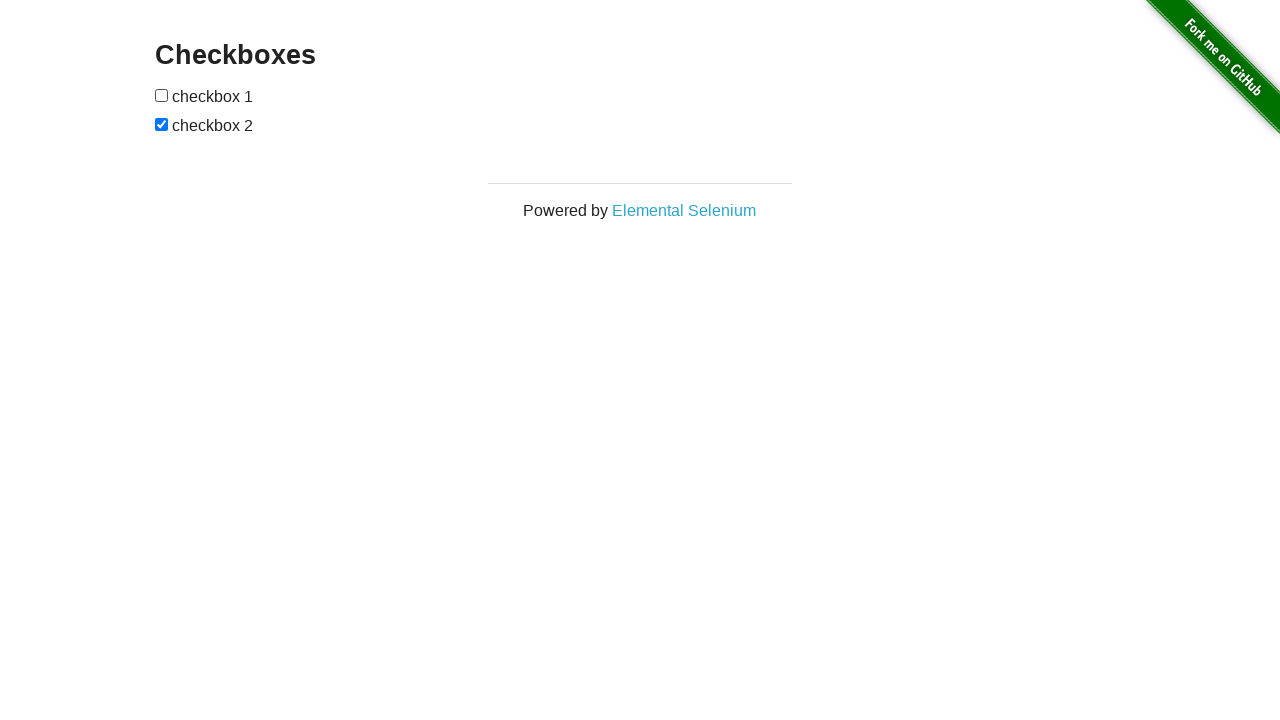